Navigates to Playwright documentation site, verifies the search button exists, clicks the "Get started" link, and checks for a heading on the resulting page.

Starting URL: https://playwright.dev/

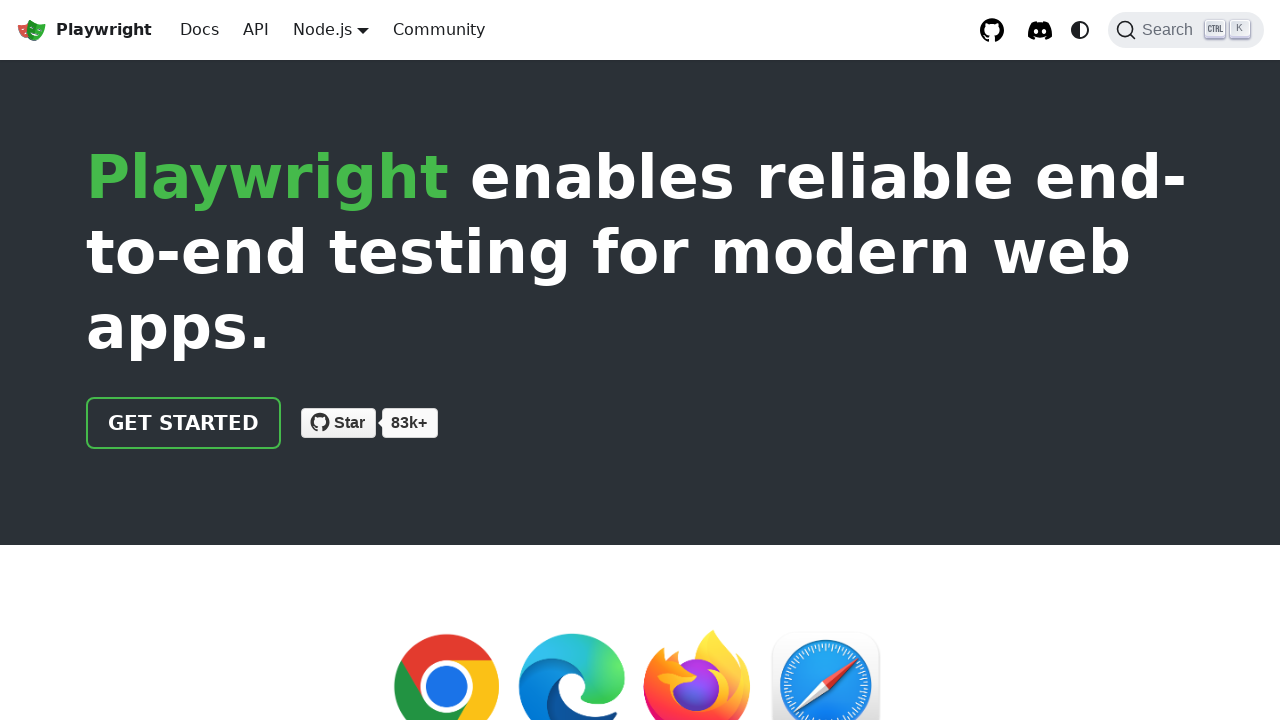

Search button loaded on Playwright documentation site
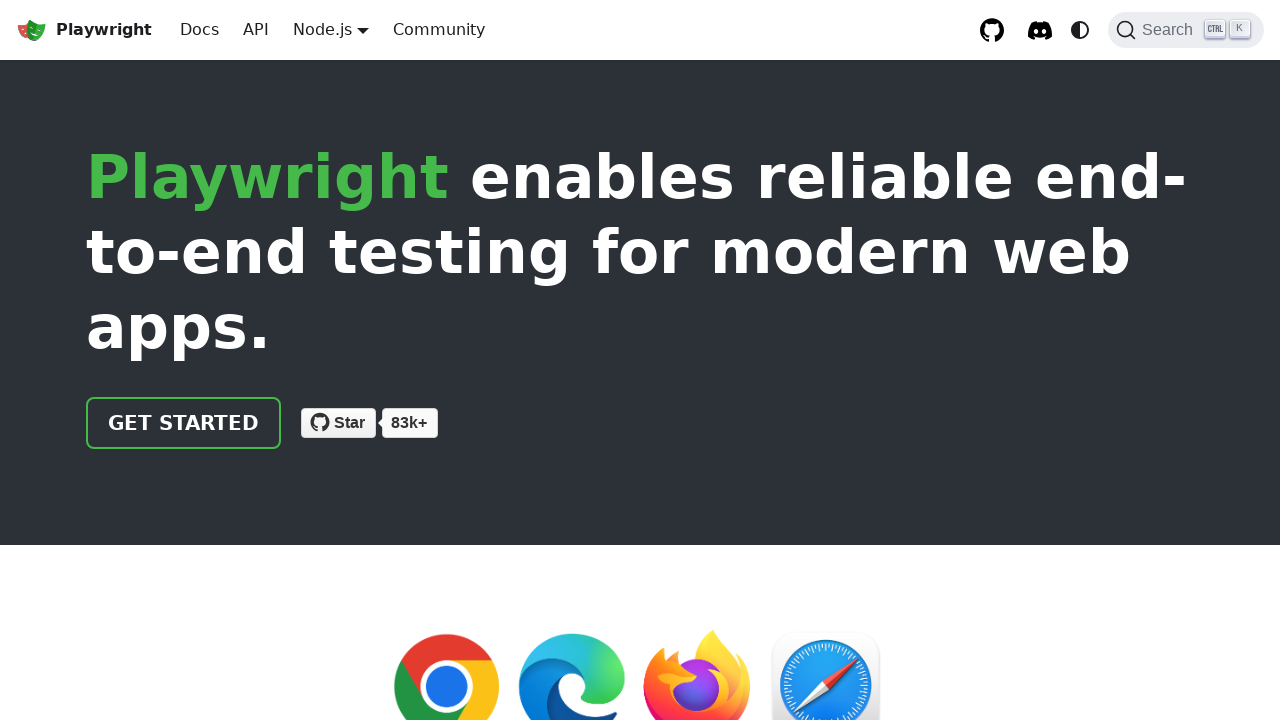

Clicked 'Get started' link at (184, 423) on internal:role=link[name="Get started"i]
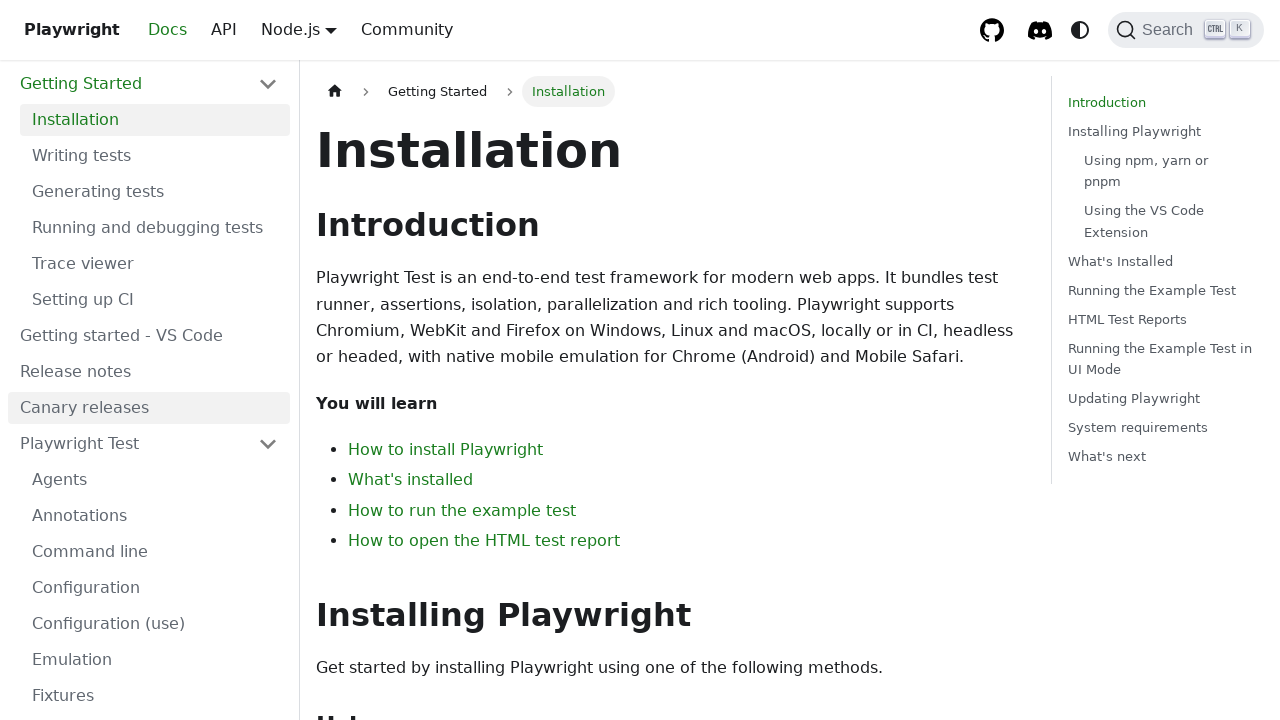

Heading found on Get started page after navigation
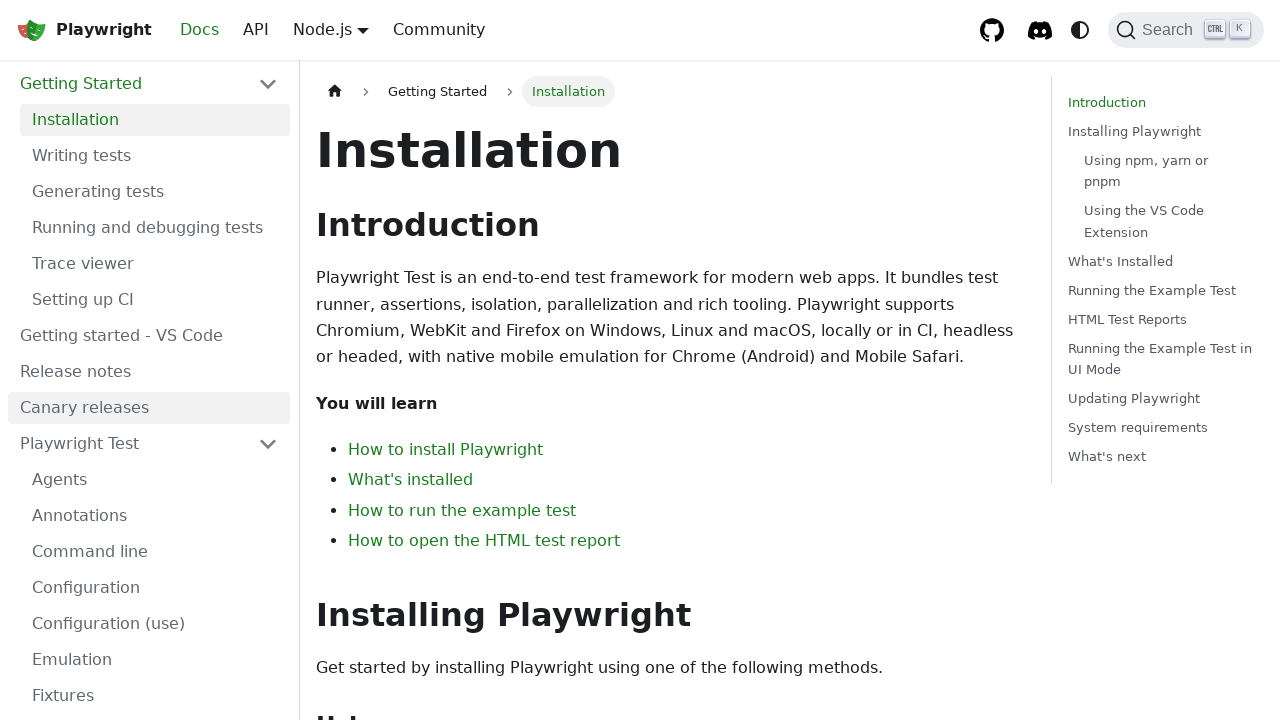

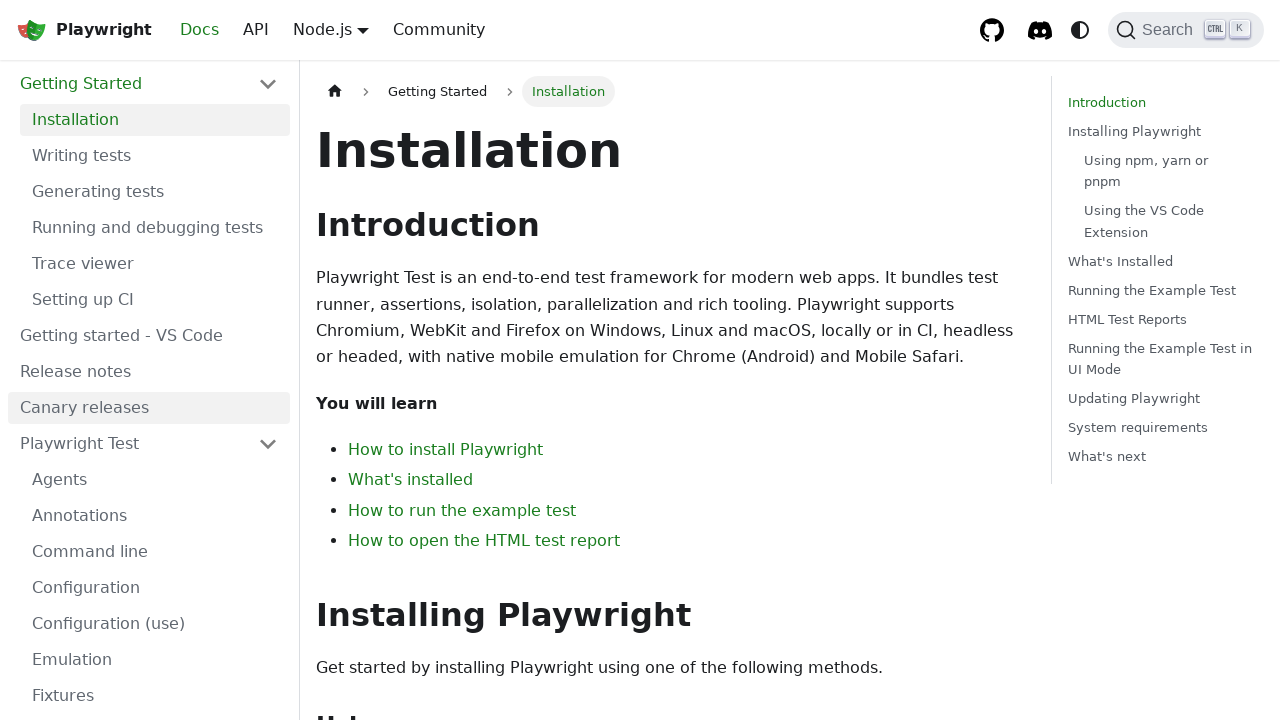